Tests clicking the JS Confirm button, dismissing the confirm dialog, and verifying the cancel result message

Starting URL: https://the-internet.herokuapp.com/javascript_alerts

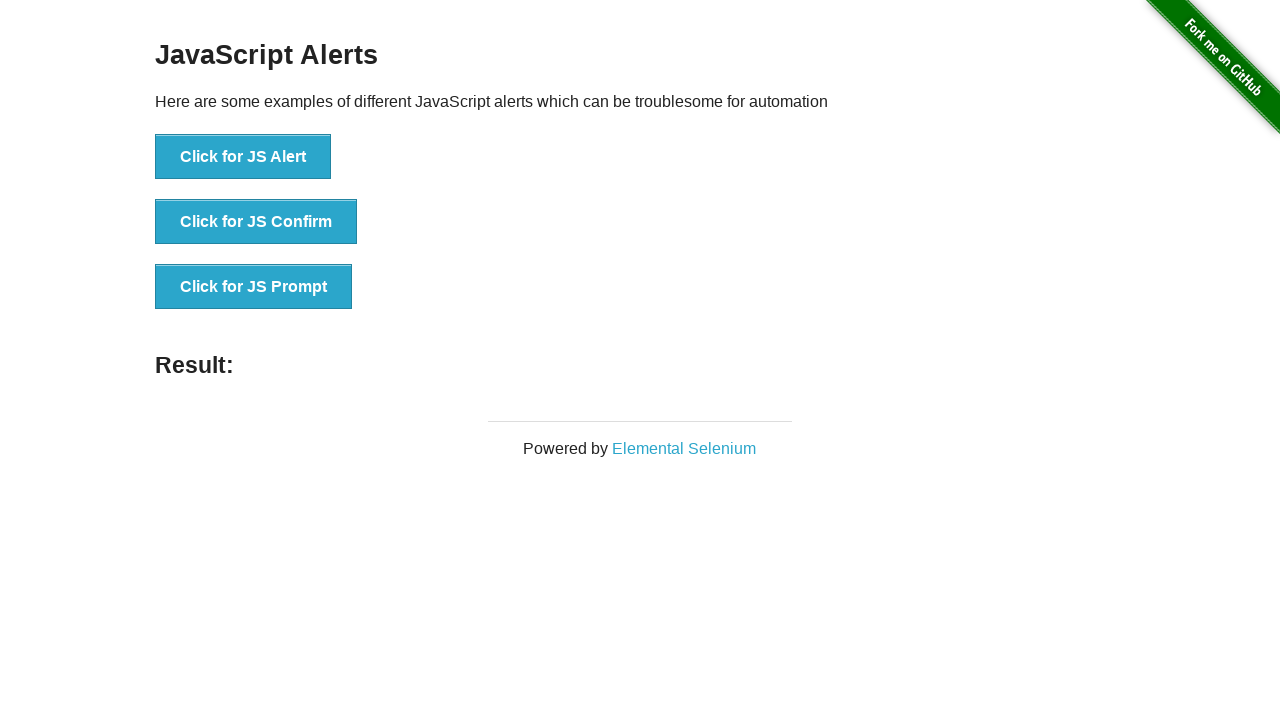

Set up dialog handler to dismiss confirm dialogs
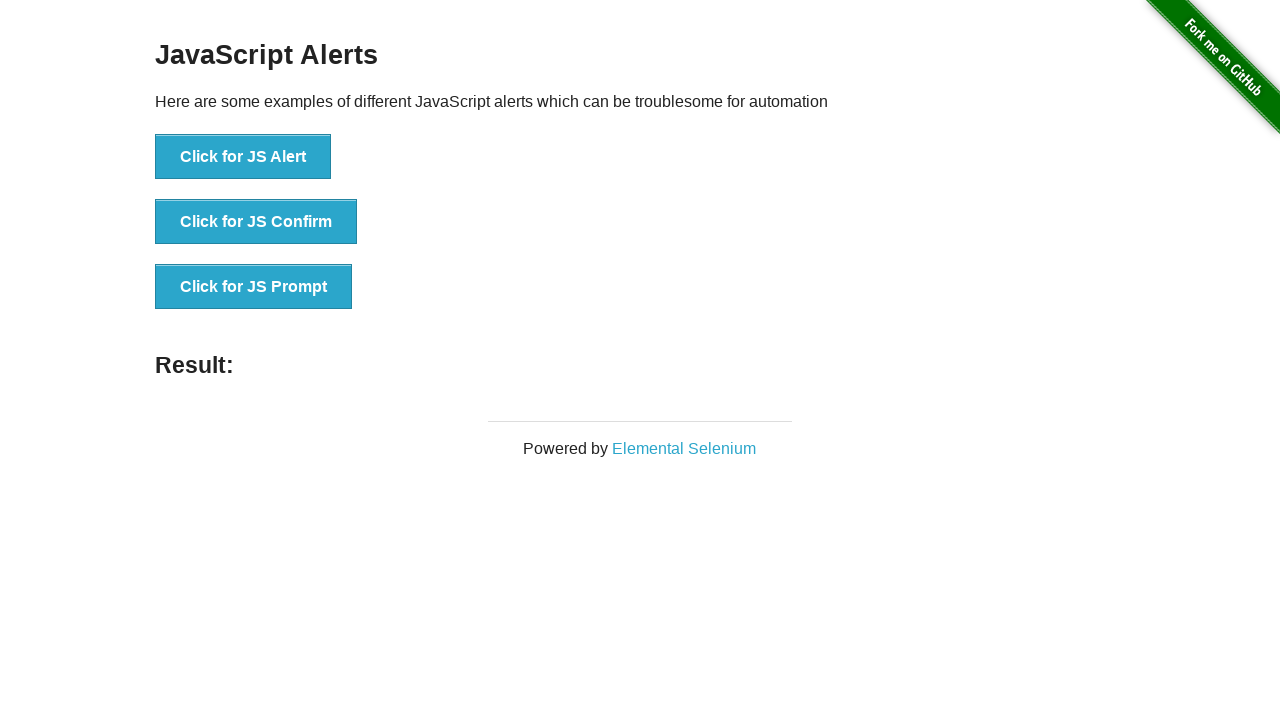

Clicked the JS Confirm button at (256, 222) on button[onclick*='jsConfirm']
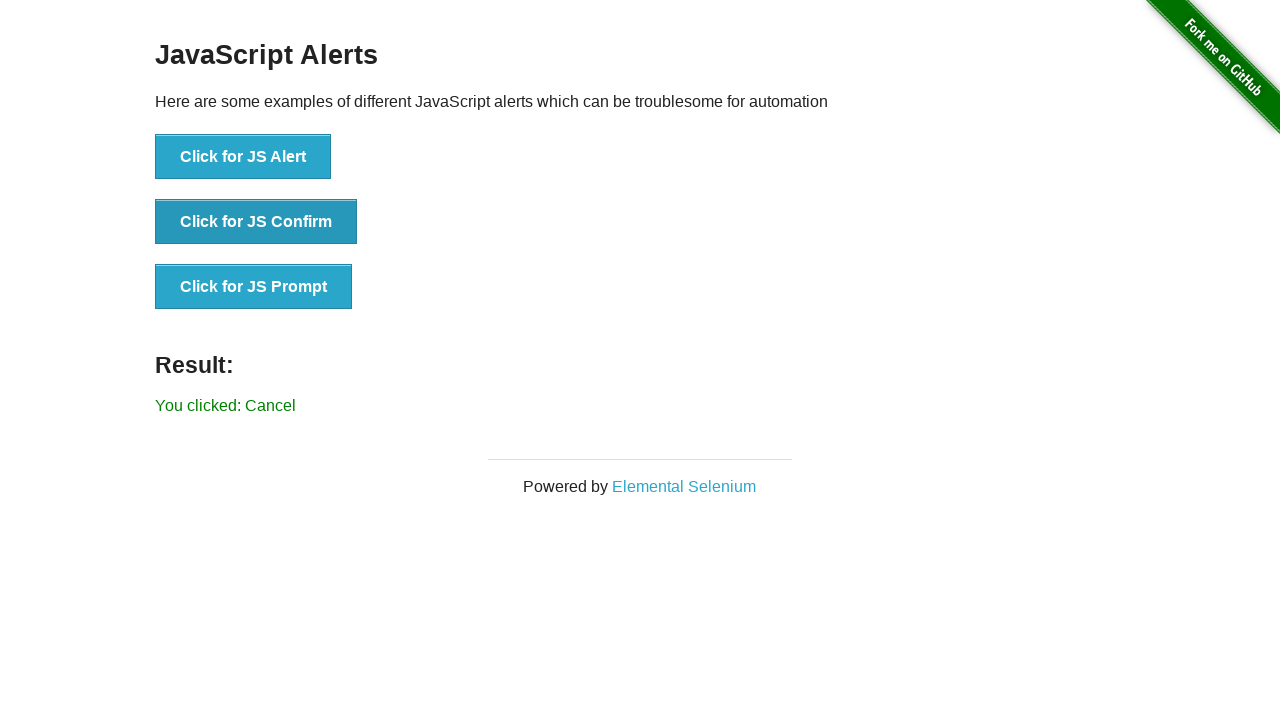

Confirm dialog dismissed and result message appeared
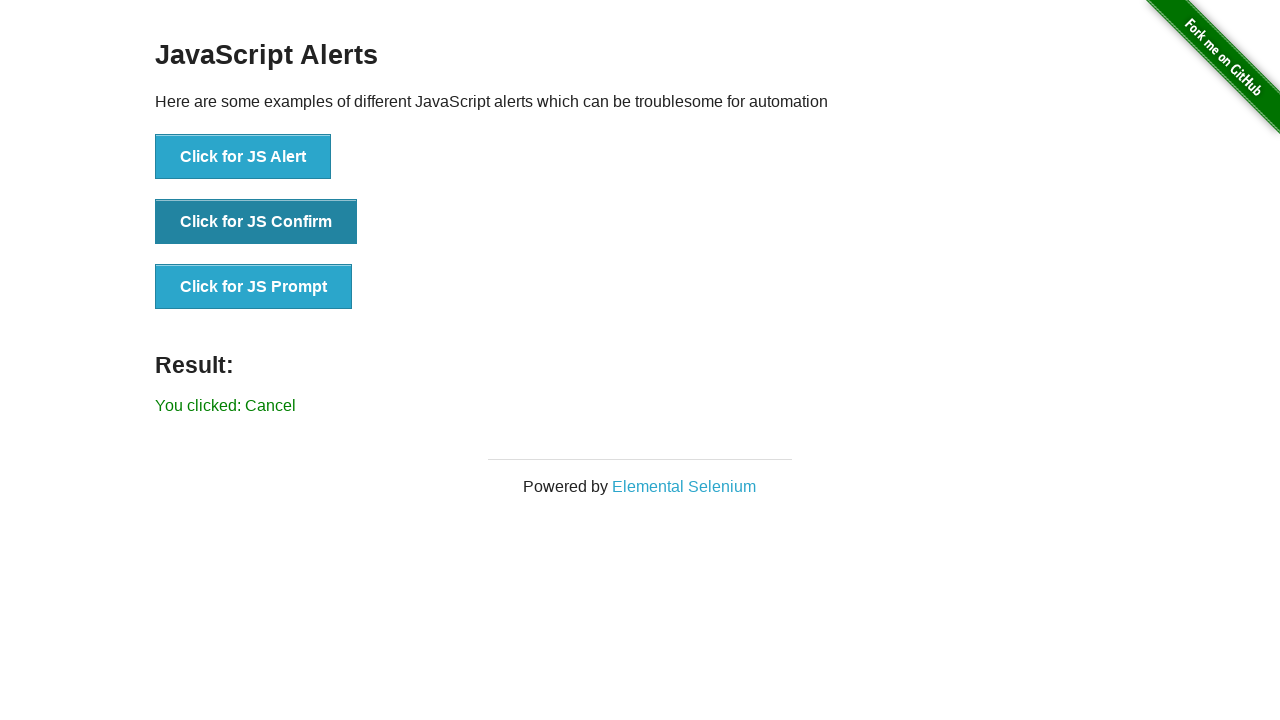

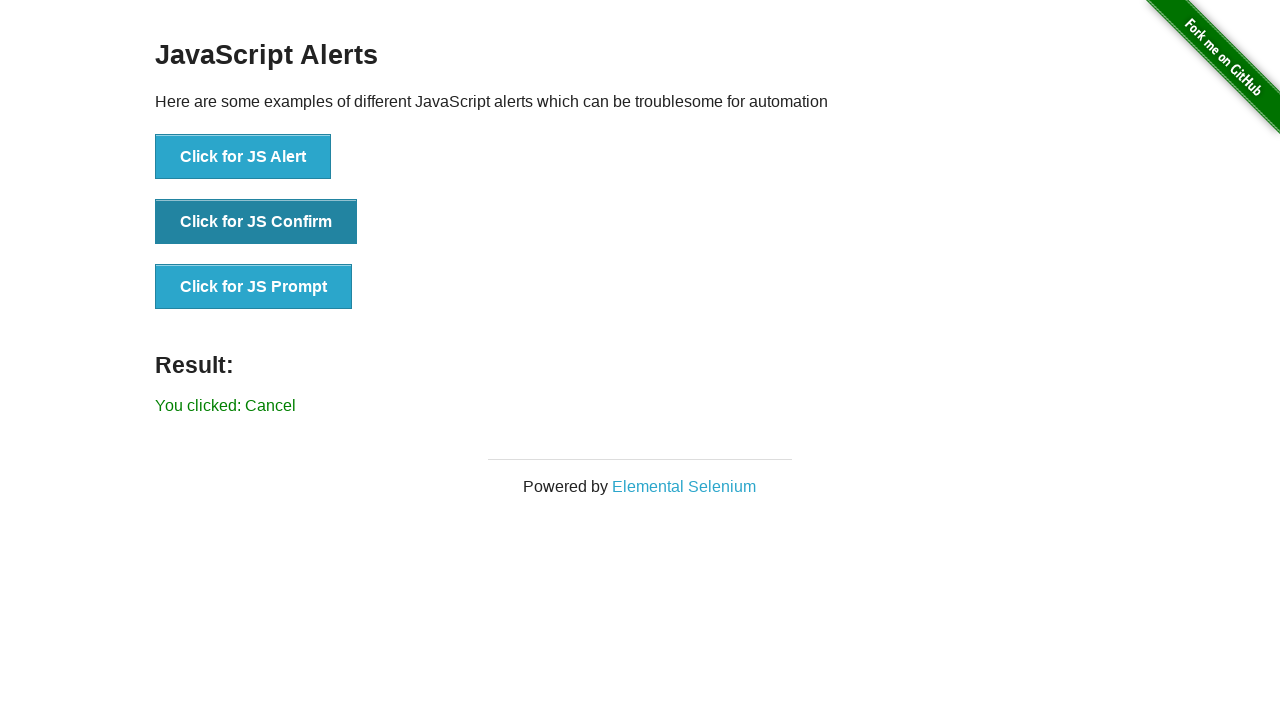